Tests the EON package ordering flow by navigating to EON packages, clicking order button, and filling out the order form with name, phone, email, and consent checkboxes

Starting URL: https://telemach.ba/

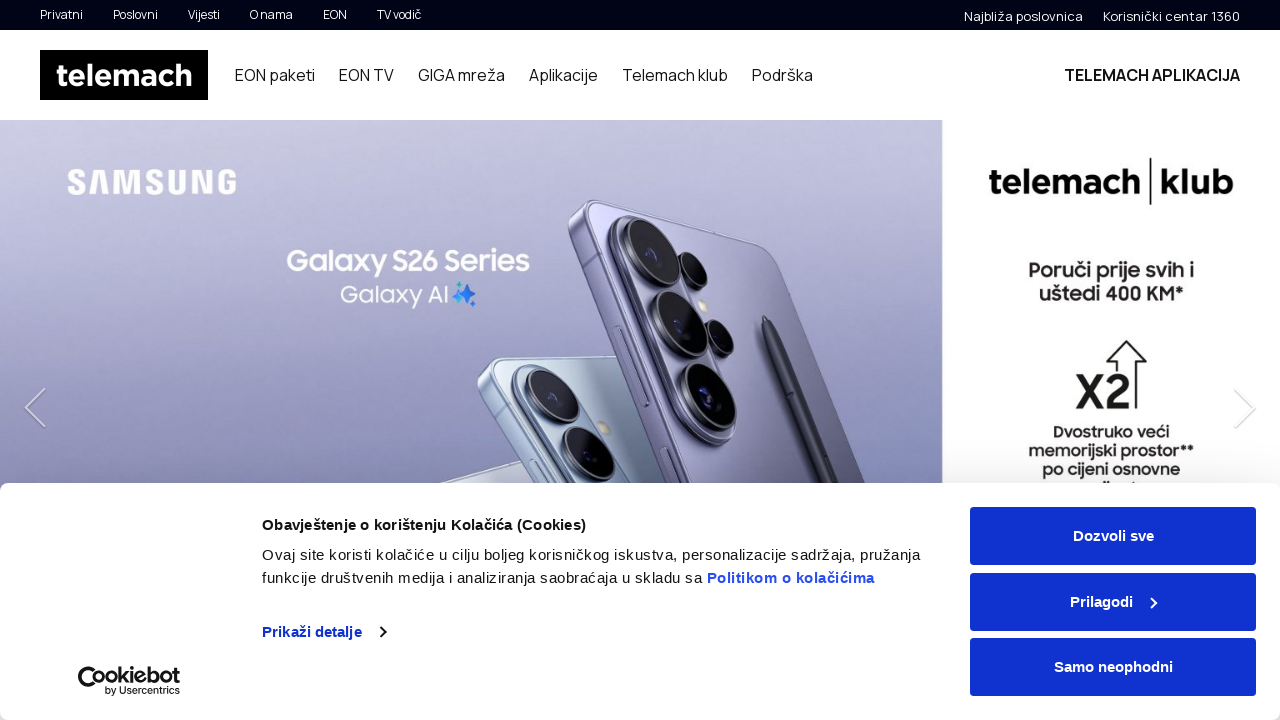

Clicked on EON Paketi button in navigation at (275, 75) on #siteHeader > div.container > div > div > nav > ul > li:nth-child(1) > a
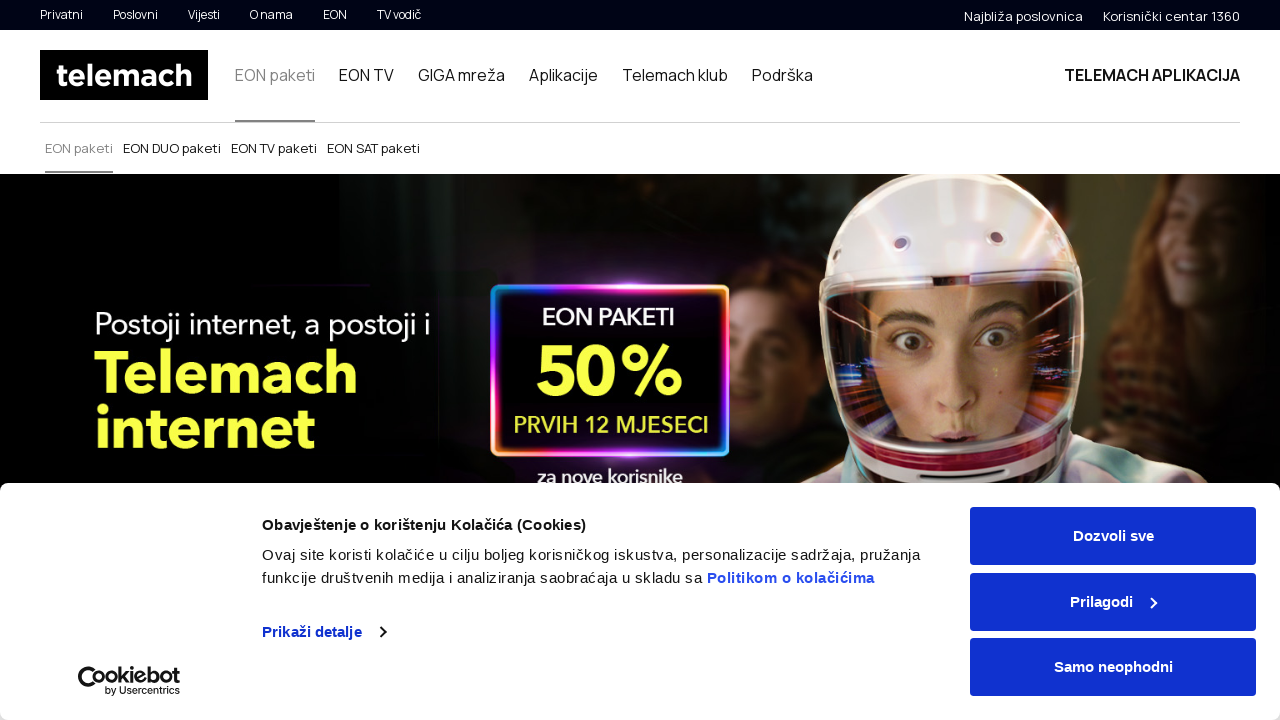

Waited 3 seconds for EON packages page to load
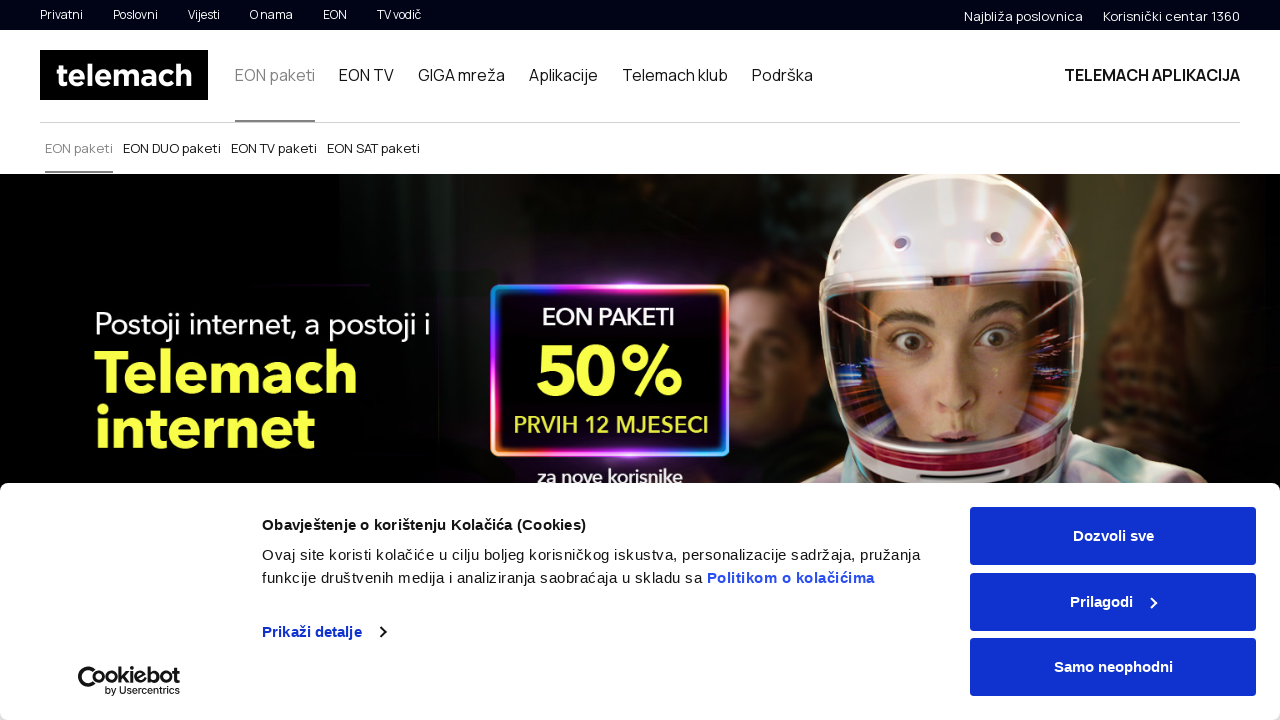

Clicked order button on EON package at (643, 360) on body > div.page-wrap > section.eon-vertical-packages.js-eon-vertical-packages.js
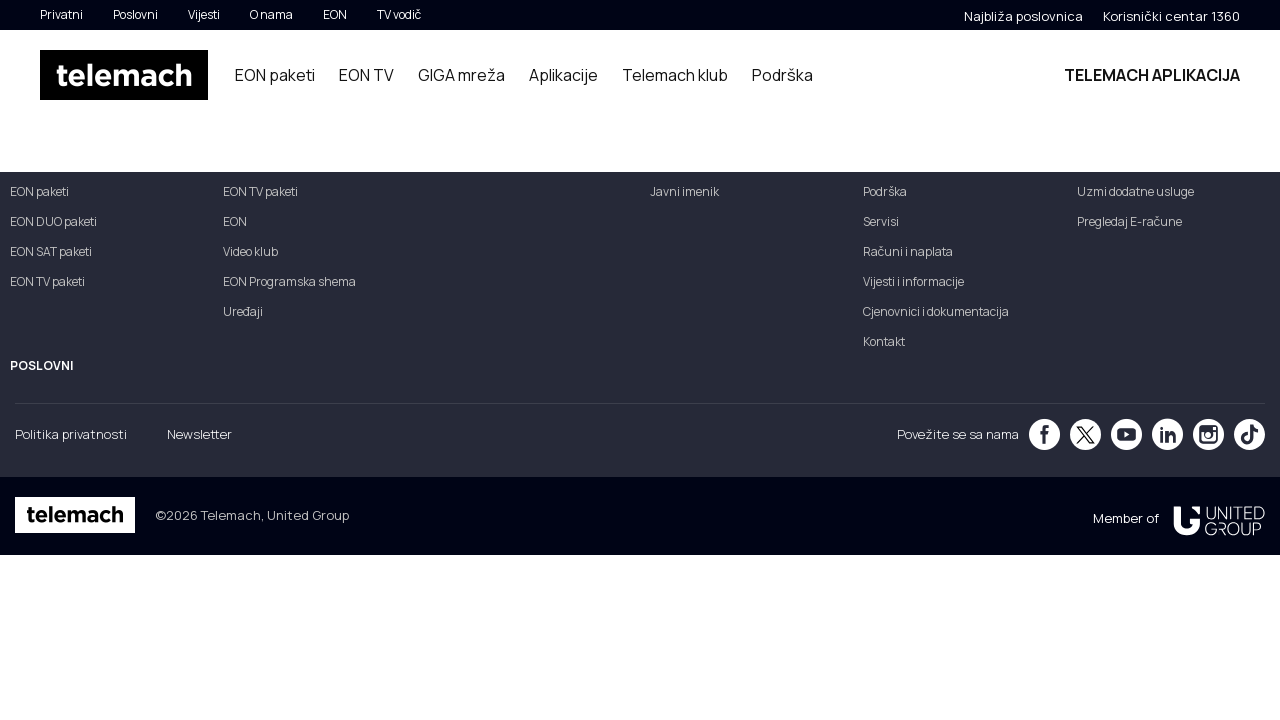

Waited 3 seconds for order form to load
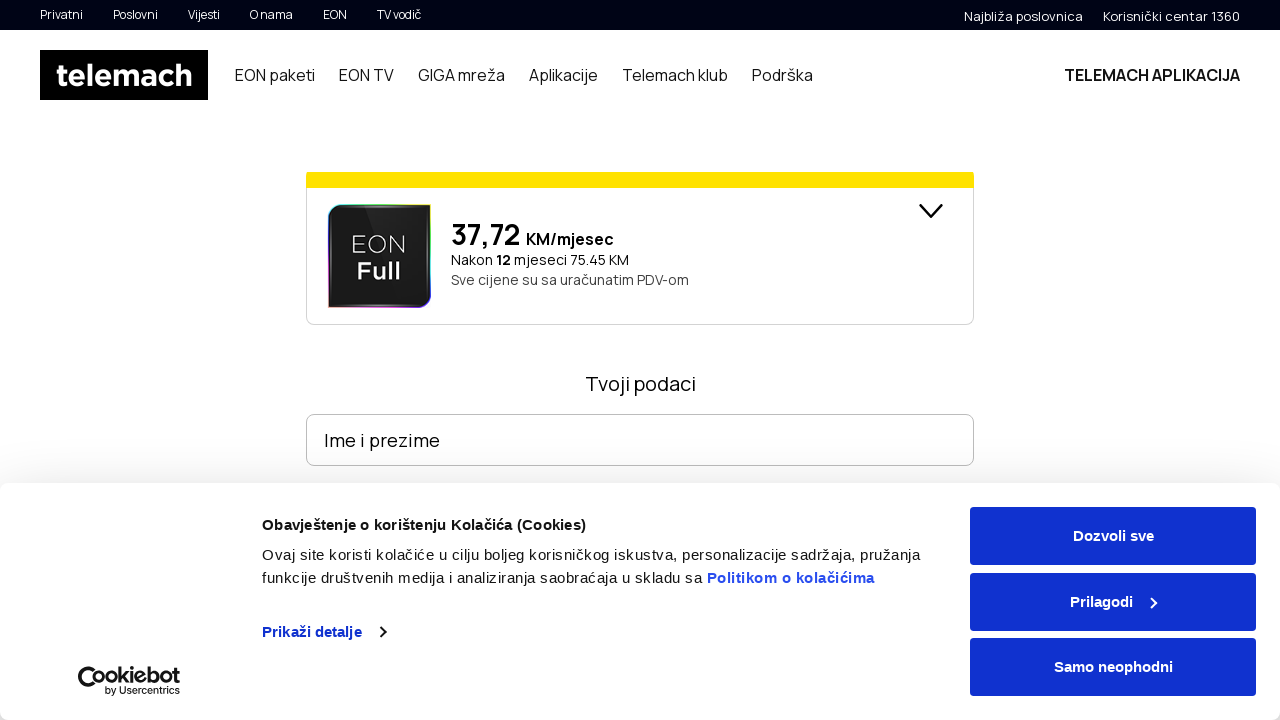

Filled name field with 'Marko Petrovic' on #content > section > div > div.package-container > div.form-wrapper > form > div
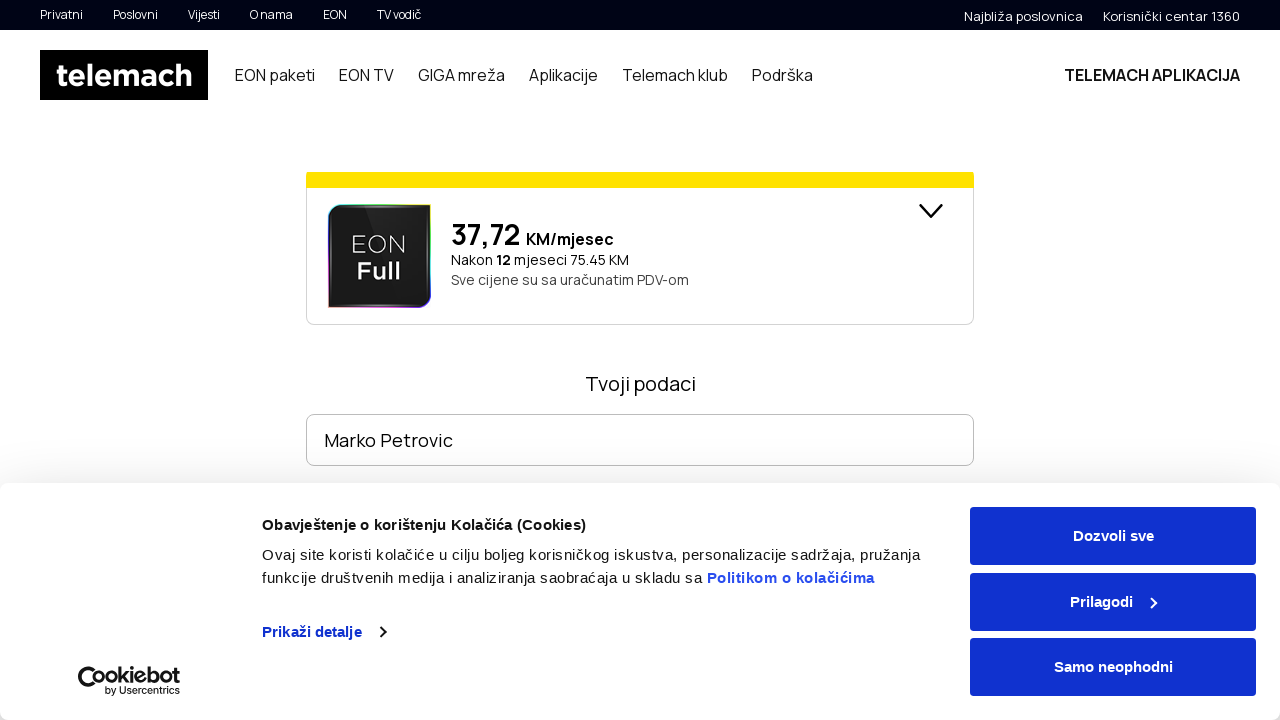

Filled phone field with '061 555 444' on #content > section > div > div.package-container > div.form-wrapper > form > div
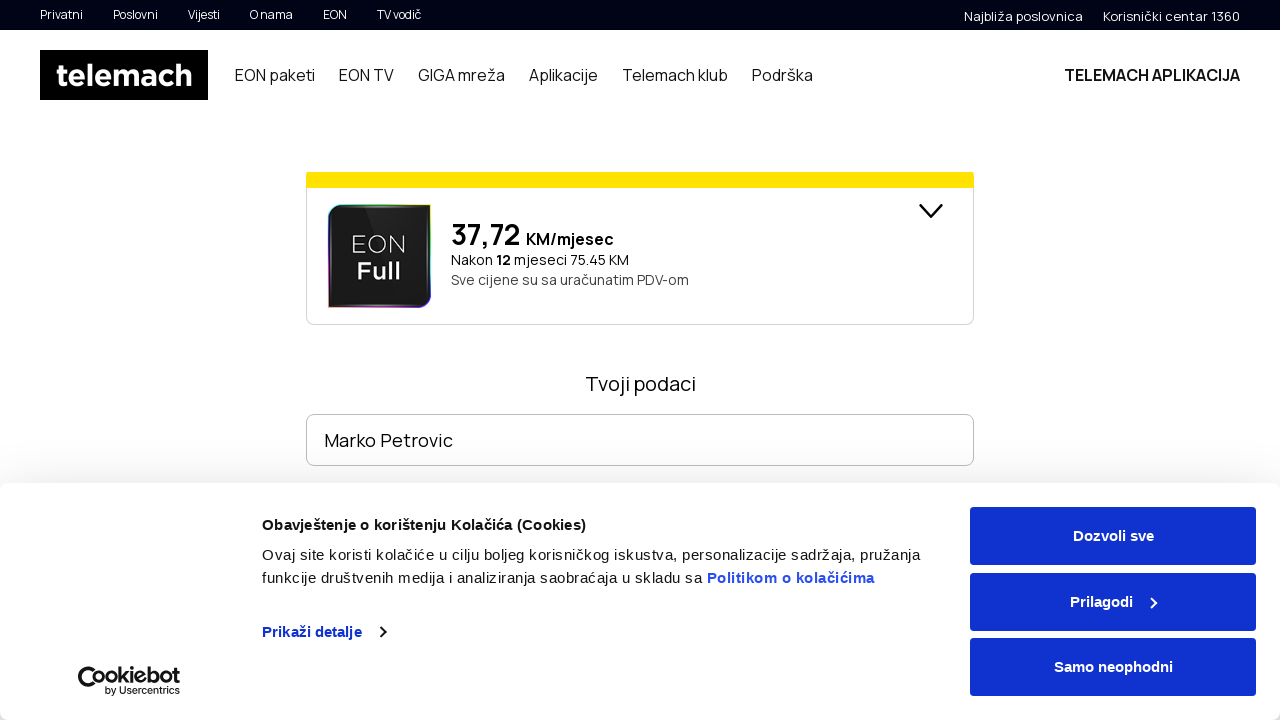

Filled email field with 'marko.petrovic@gmail.com' on #content > section > div > div.package-container > div.form-wrapper > form > div
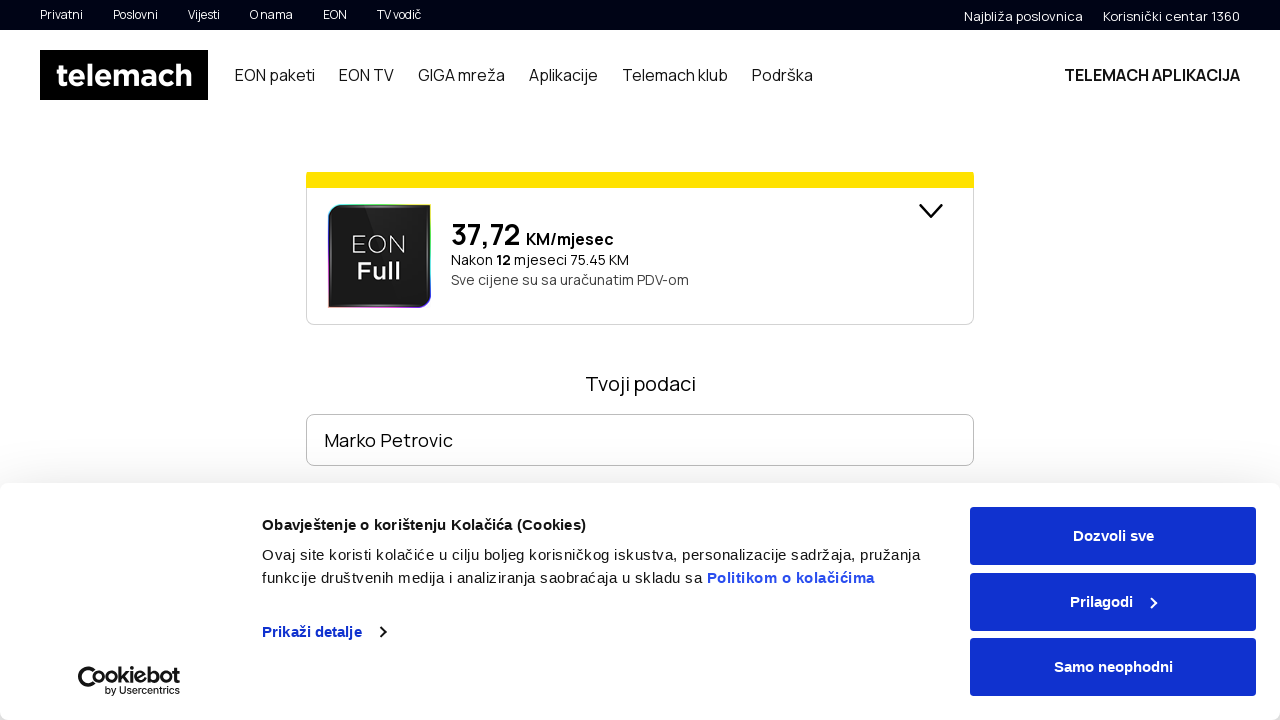

Clicked first consent checkbox at (320, 360) on #content > section > div > div.package-container > div.form-wrapper > form > div
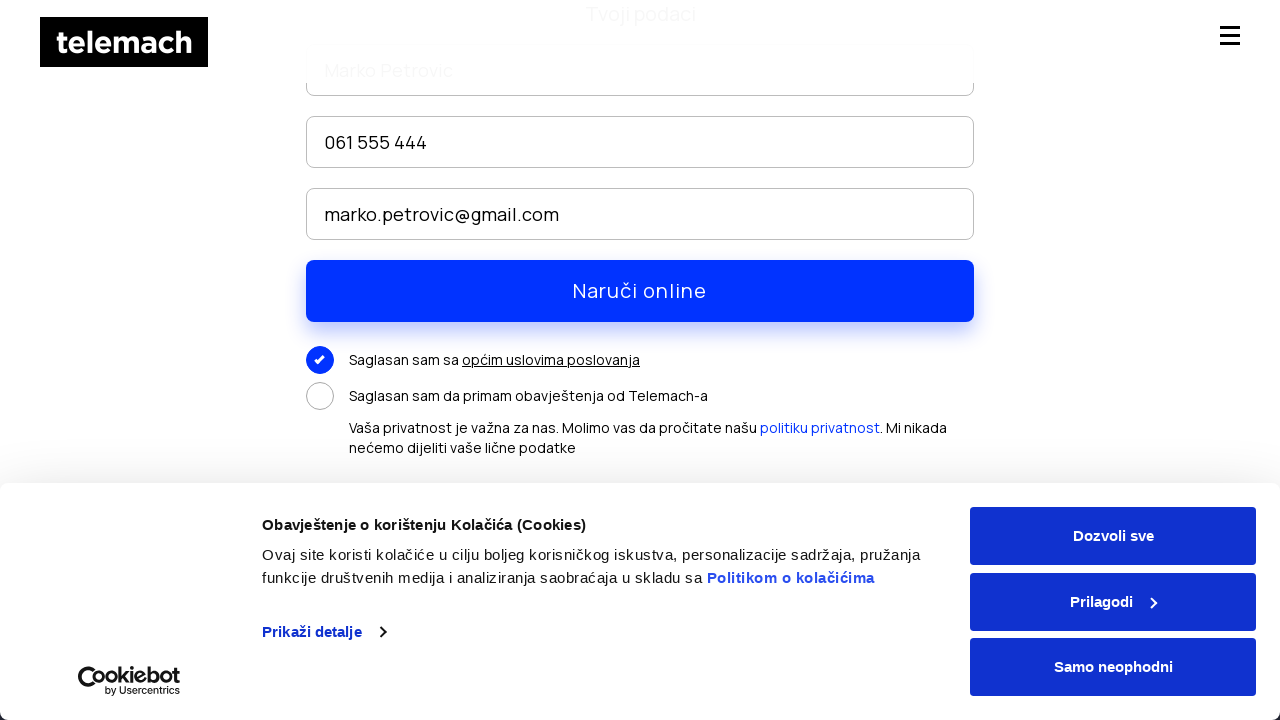

Clicked second consent checkbox at (320, 396) on #content > section > div > div.package-container > div.form-wrapper > form > div
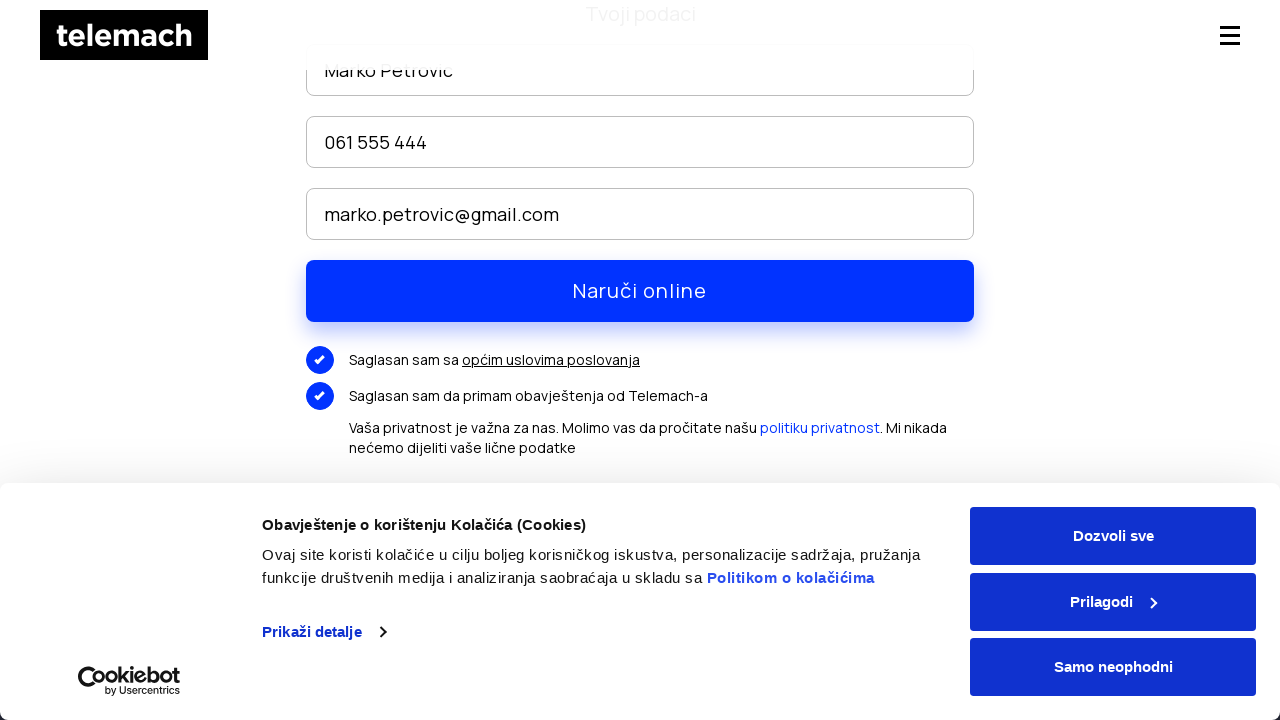

Clicked to read consent details at (551, 360) on #content > section > div > div.package-container > div.form-wrapper > form > div
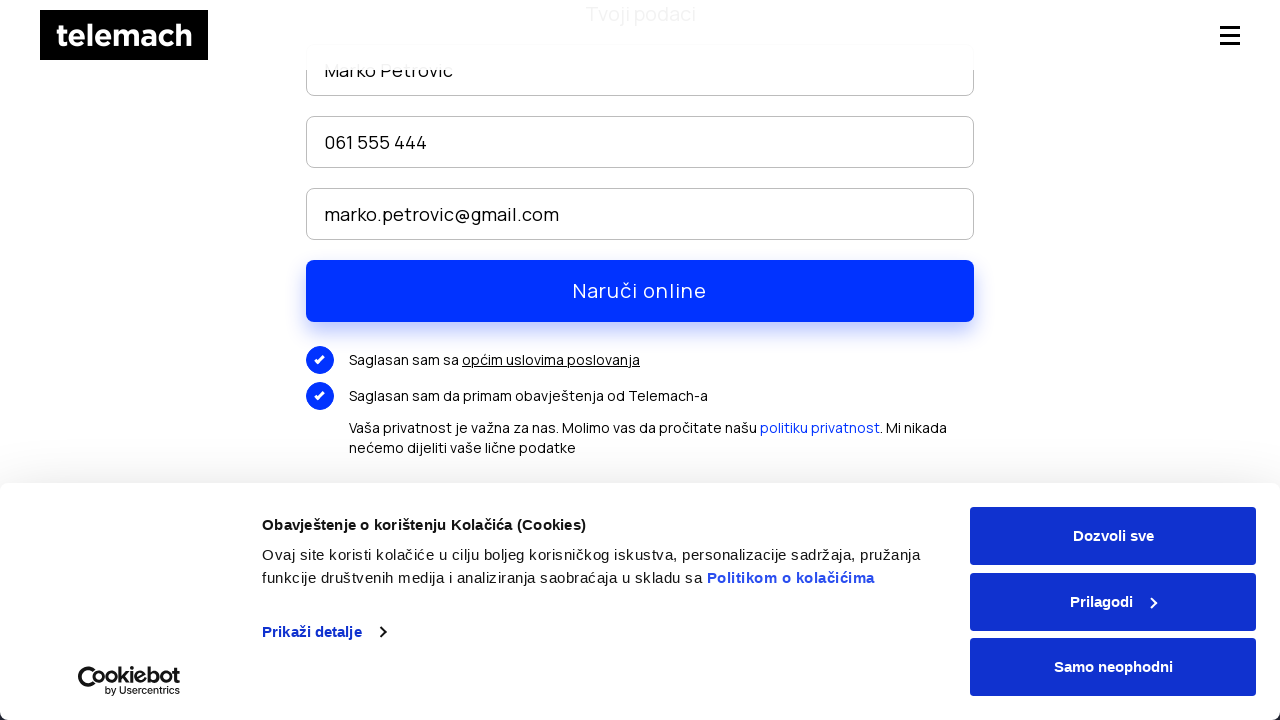

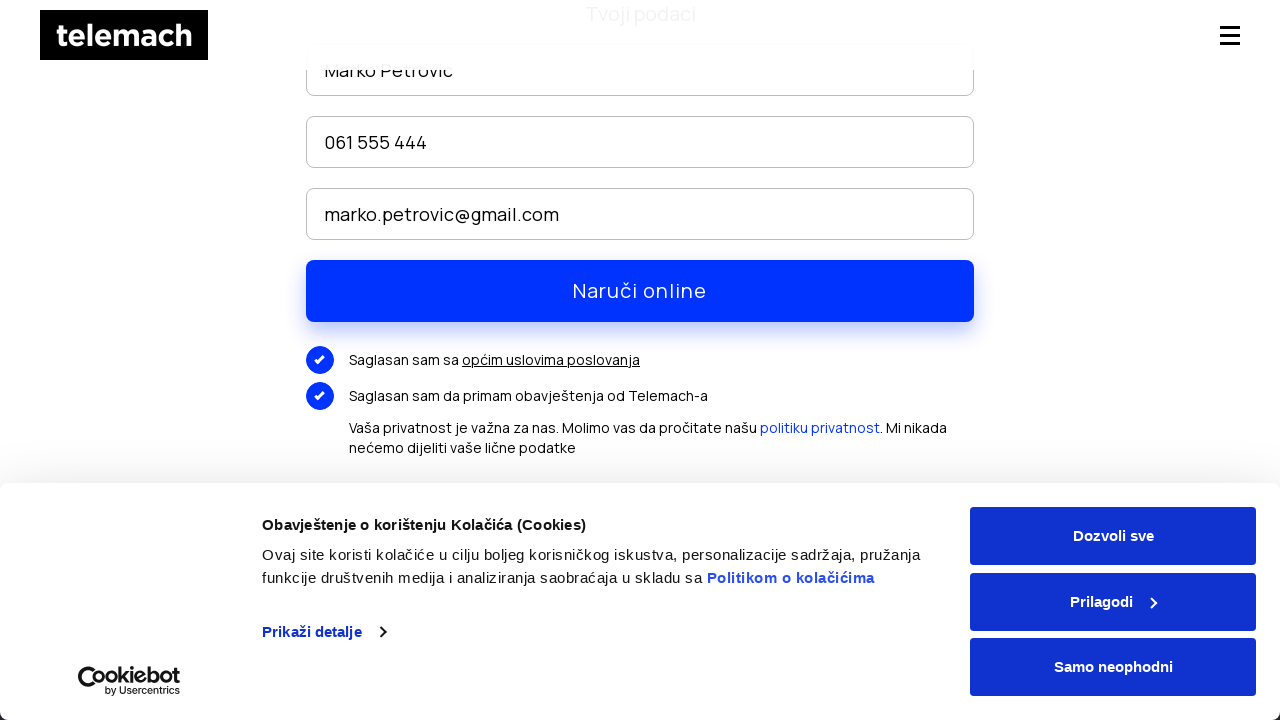